Tests the forgot password flow by navigating to the password reset page and filling out the email, new password, and confirm password fields before submitting the form.

Starting URL: https://rahulshettyacademy.com/client

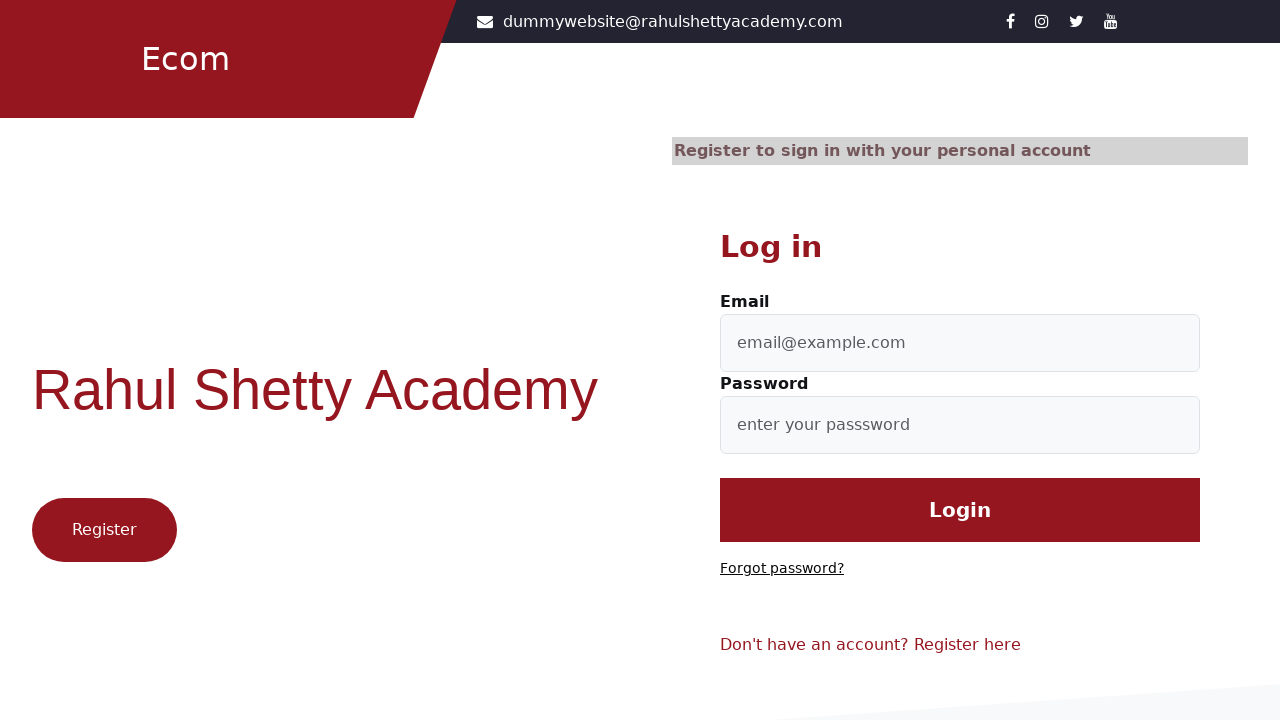

Clicked 'Forgot password?' link at (782, 569) on text=Forgot password?
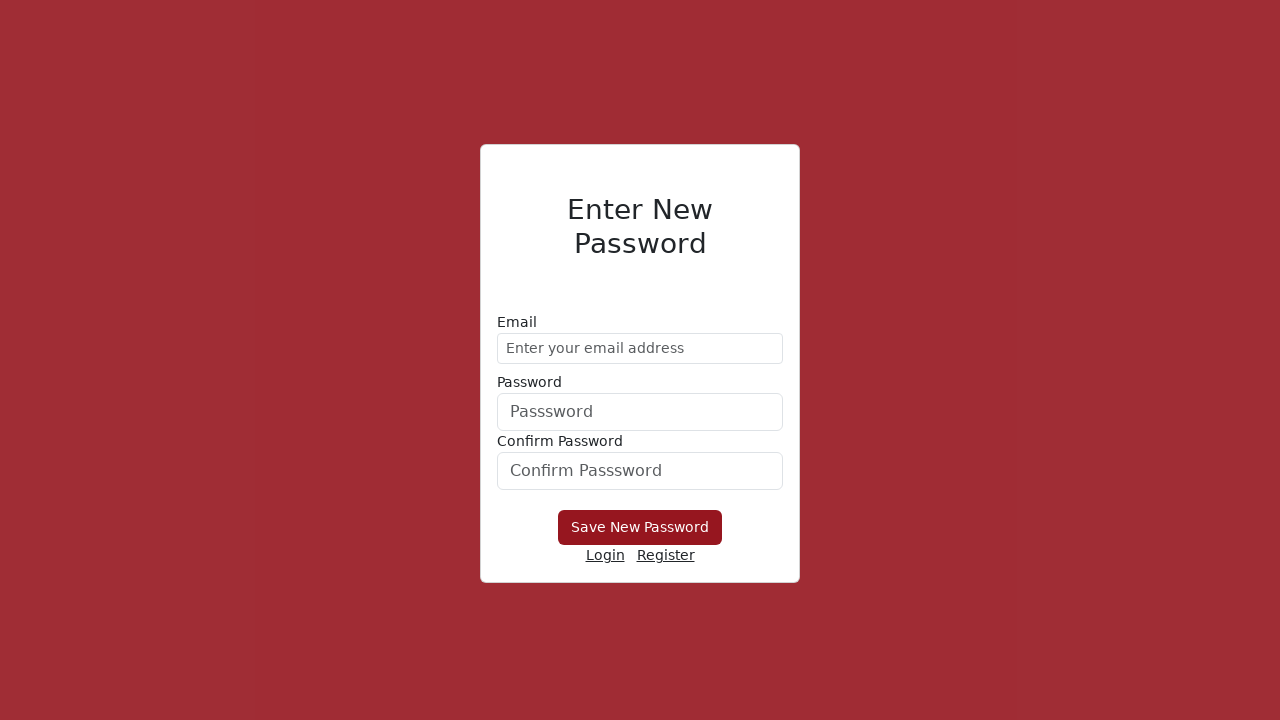

Filled email field with 'demo@gmail.com' on //form/div[1]/input
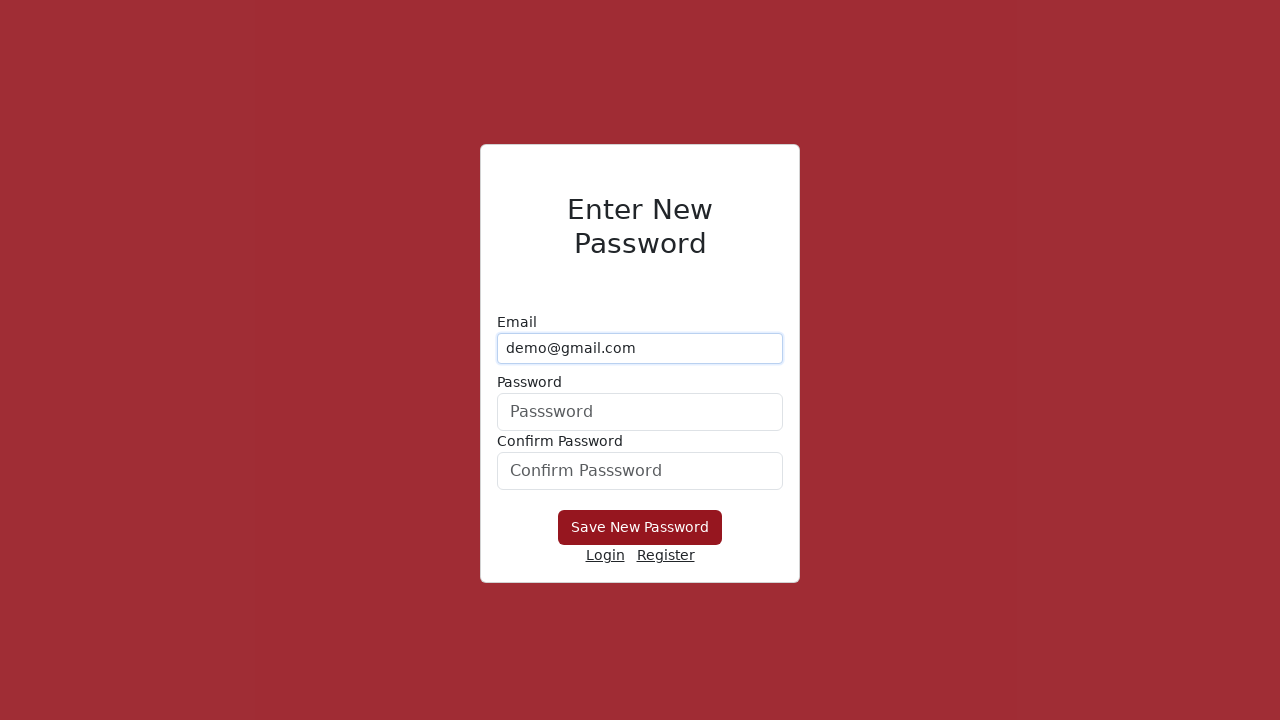

Filled new password field with 'Hello1234' on form div:nth-child(2) input
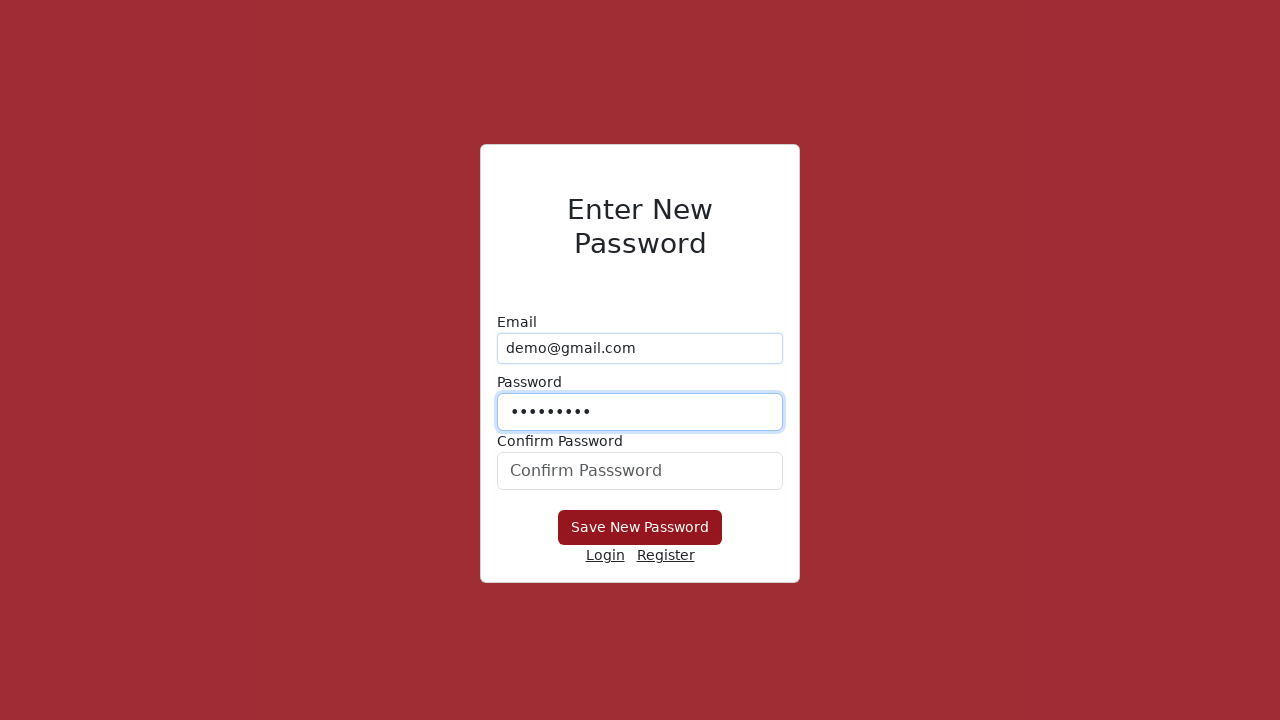

Filled confirm password field with 'Hello1234' on #confirmPassword
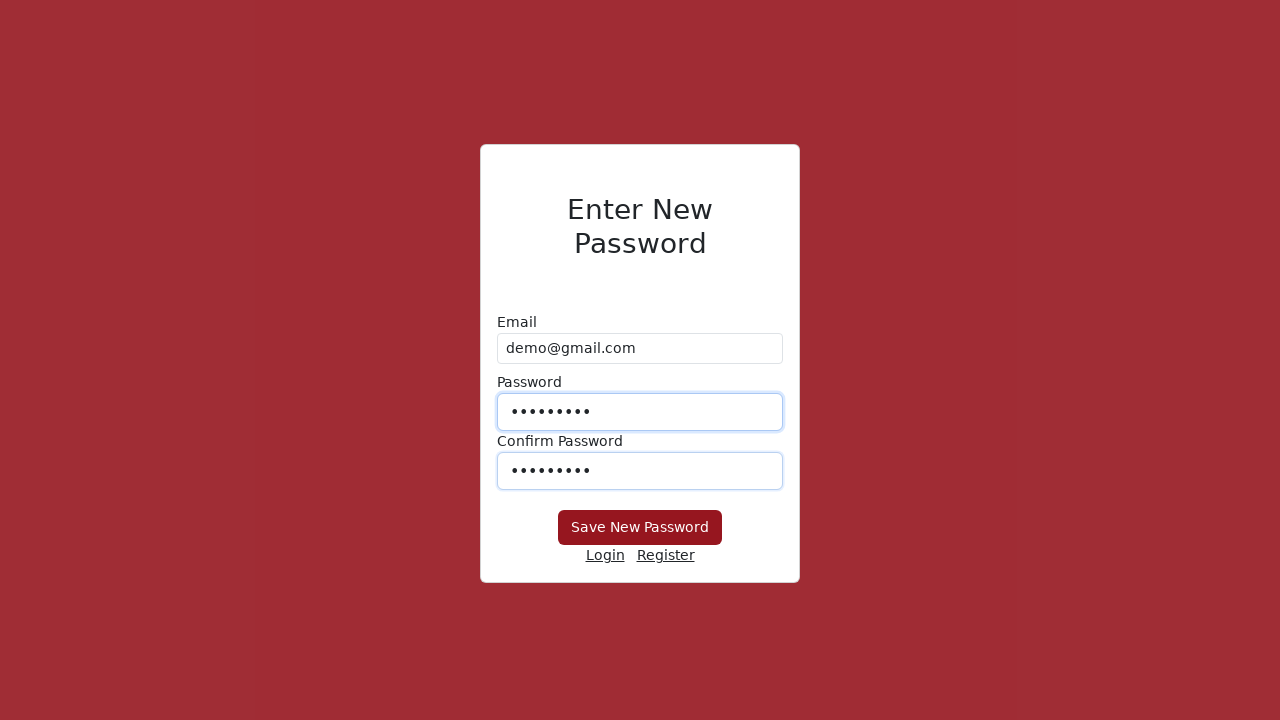

Clicked submit button to reset password at (640, 528) on button[type='submit']
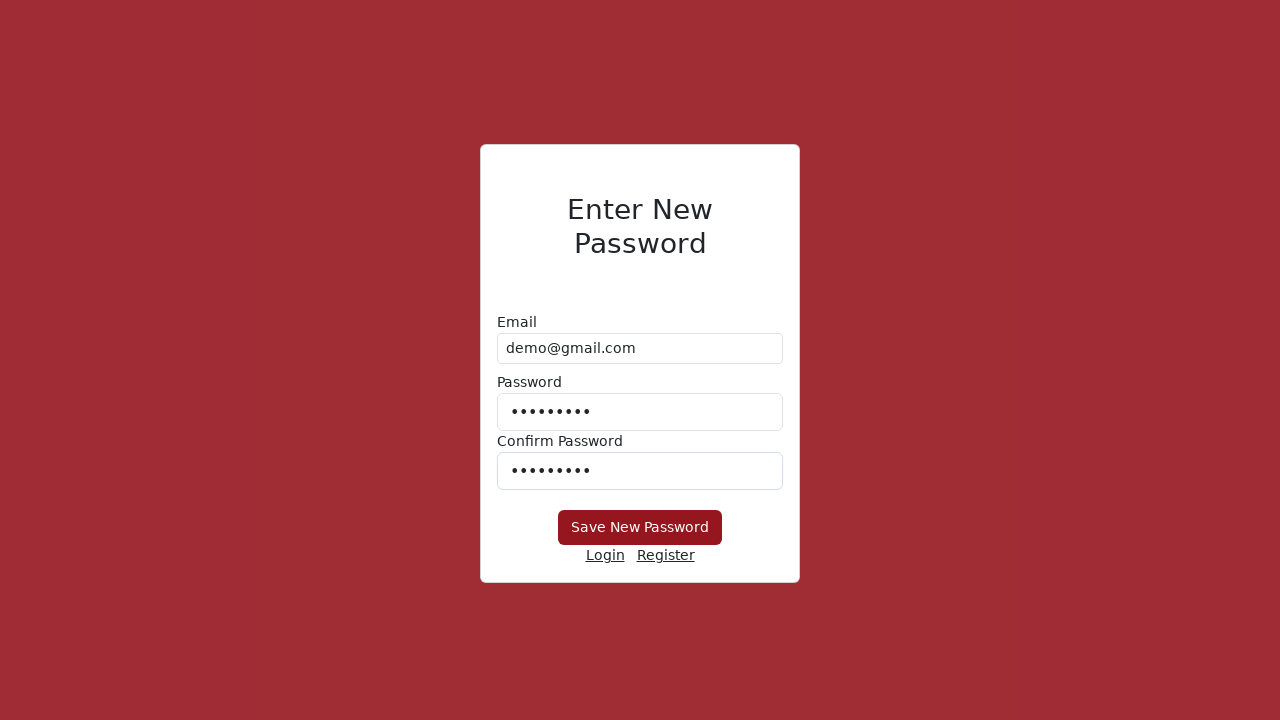

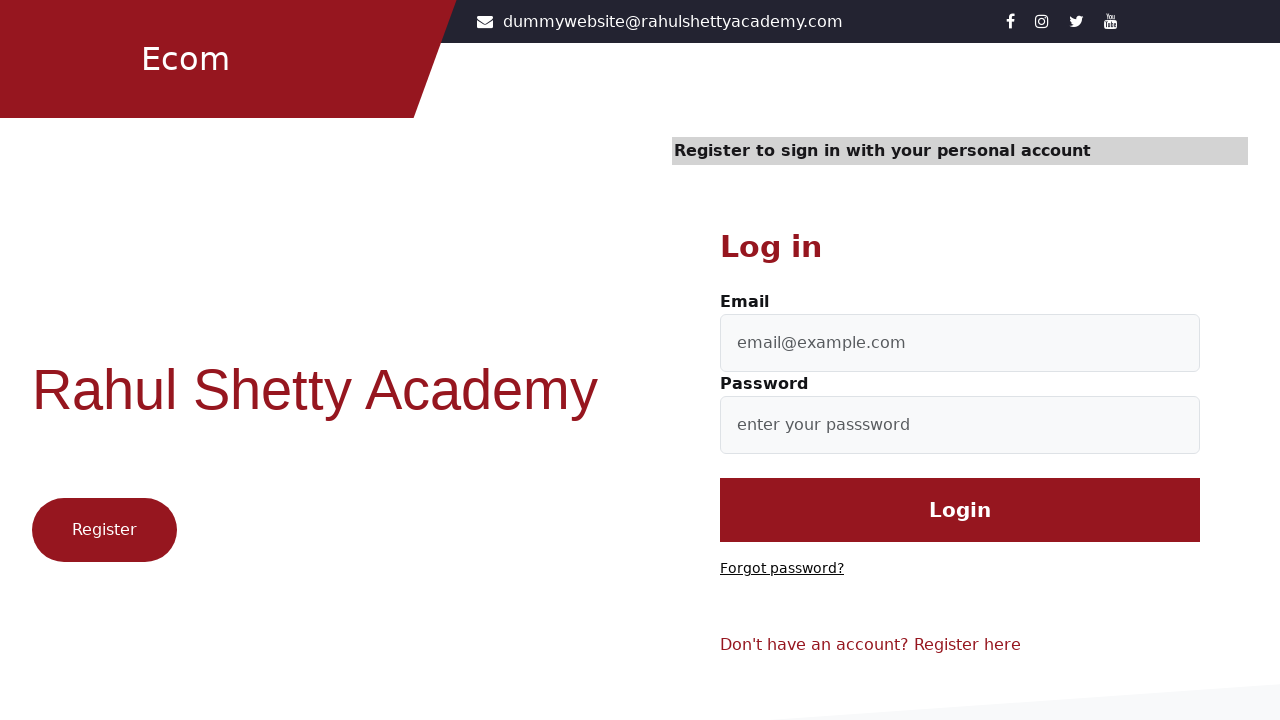